Clicks on a JavaScript exception button on a Selenium test page to trigger a JS error

Starting URL: https://www.selenium.dev/selenium/web/bidi/logEntryAdded.html

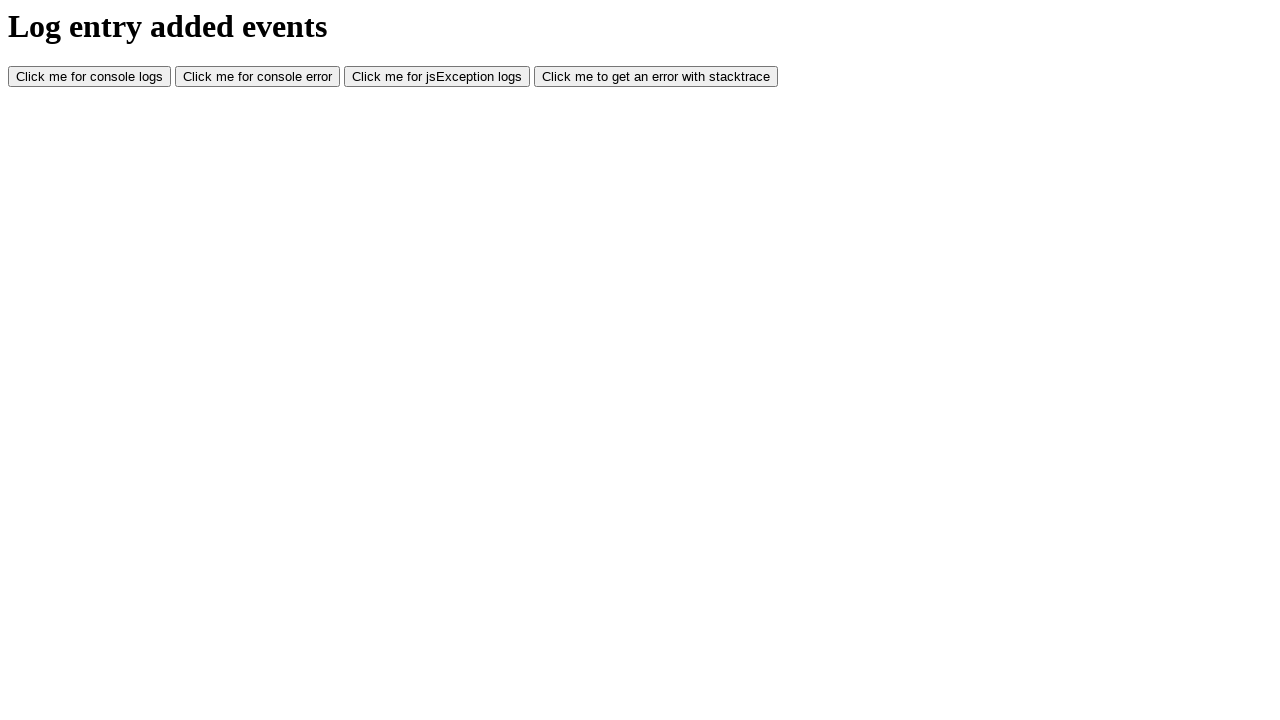

Navigated to Selenium logEntryAdded test page
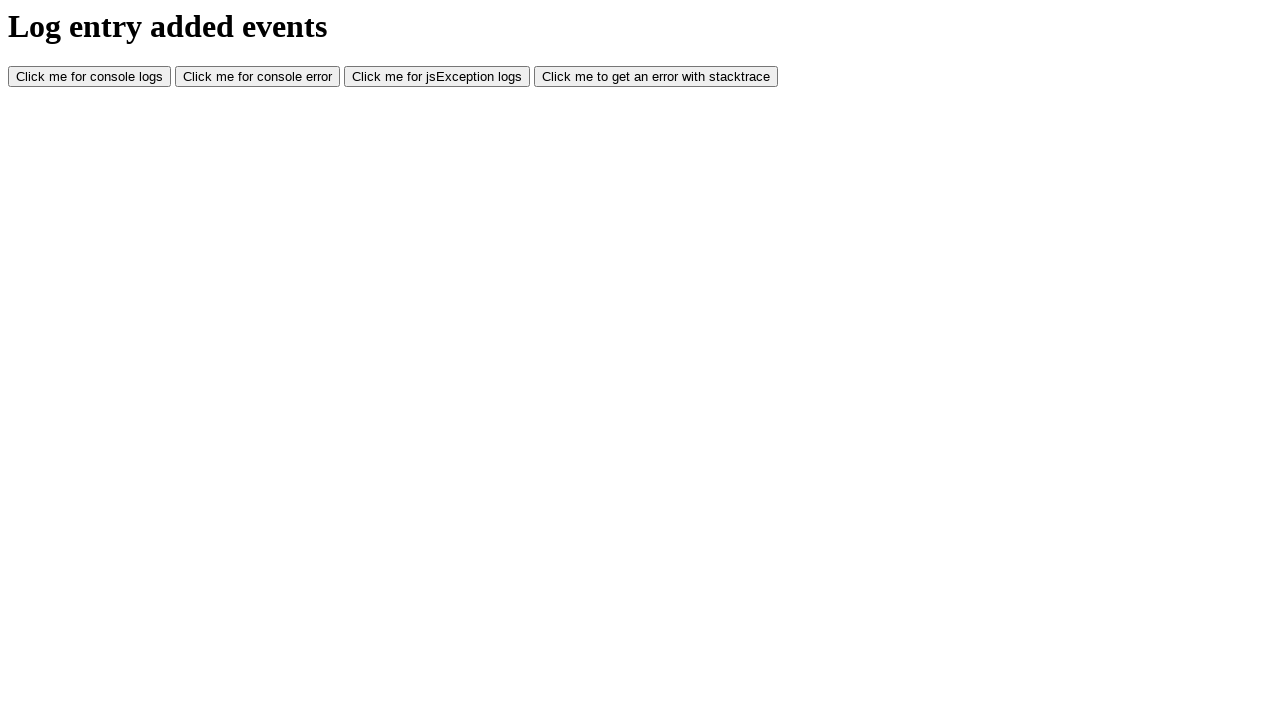

Clicked JavaScript exception button to trigger JS error at (437, 77) on #jsException
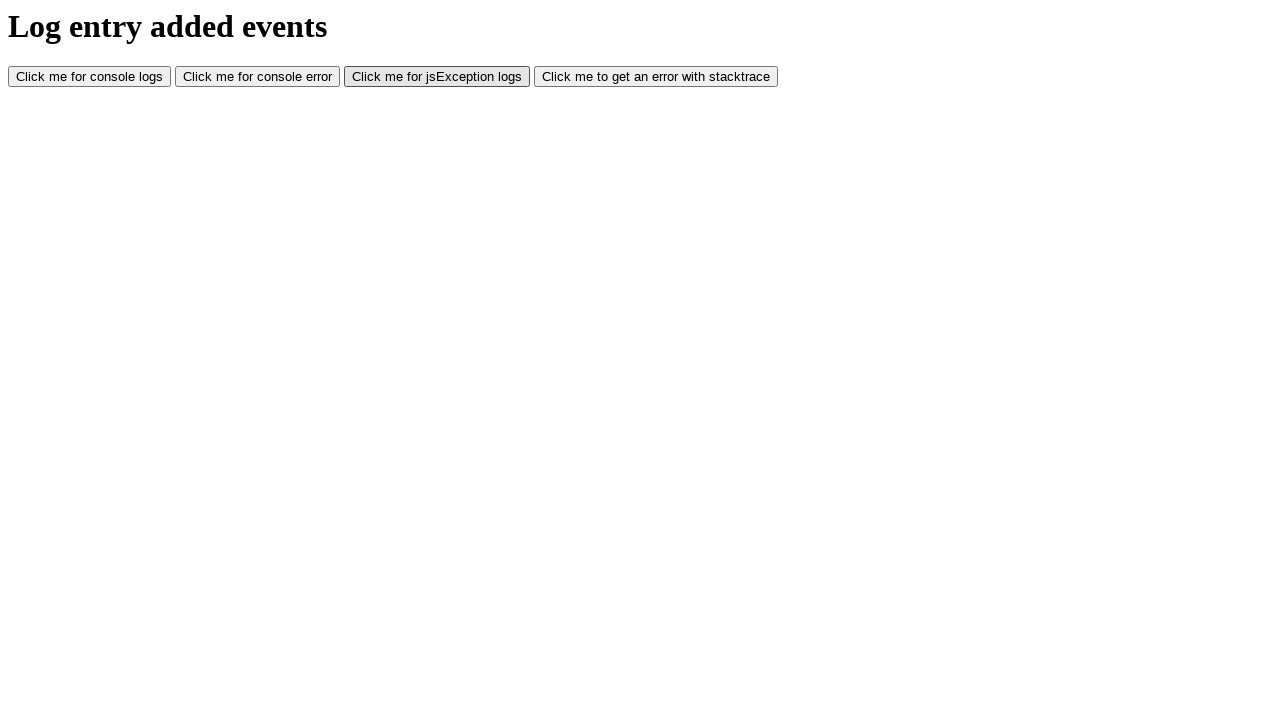

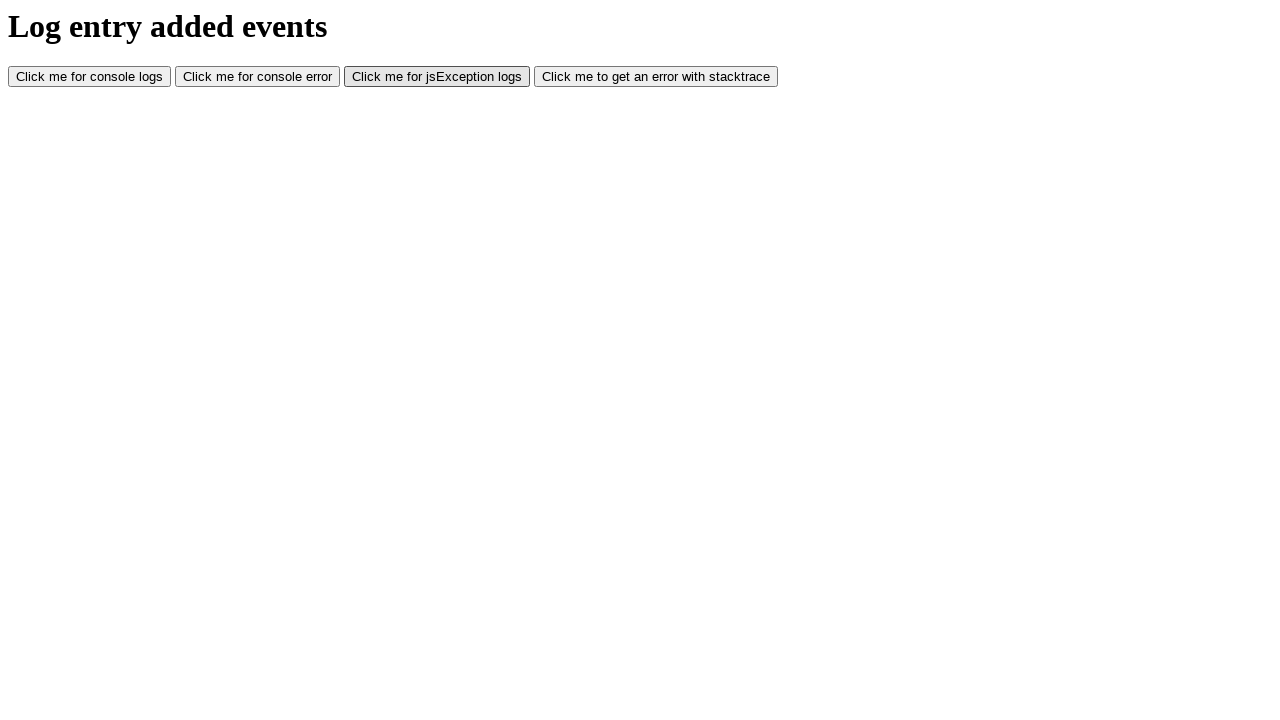